Tests iframe handling by navigating to nested iframes, switching between frame contexts, and filling a text input field within a nested iframe structure.

Starting URL: https://demo.automationtesting.in/Frames.html

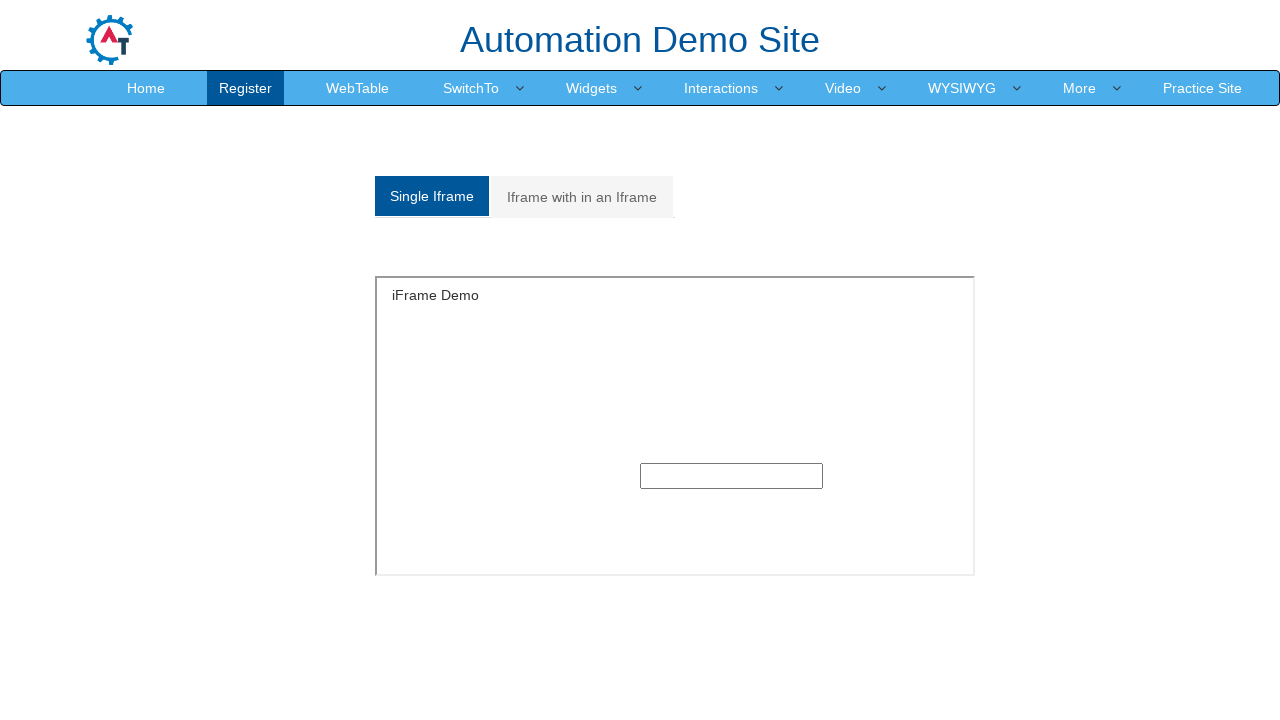

Clicked on 'Iframe with in an Iframe' tab to show nested frames at (582, 197) on xpath=//a[normalize-space()='Iframe with in an Iframe']
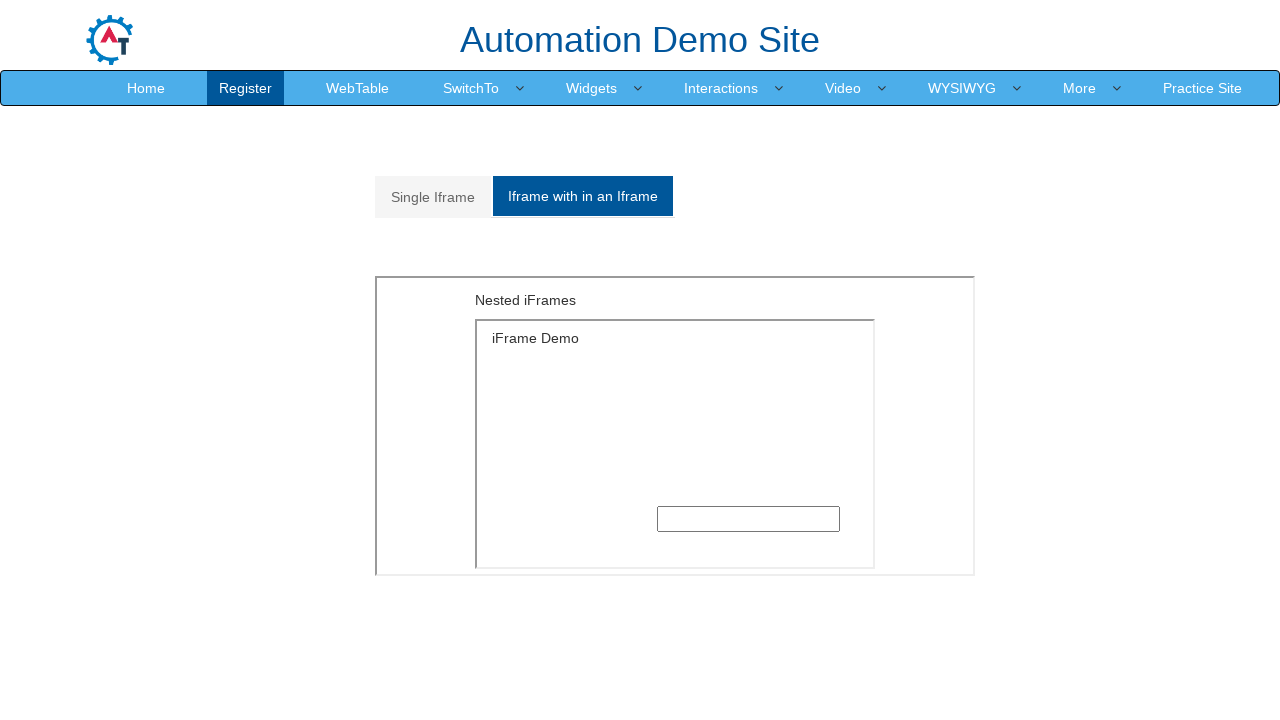

Outer iframe with 'MultipleFrames.html' is now visible
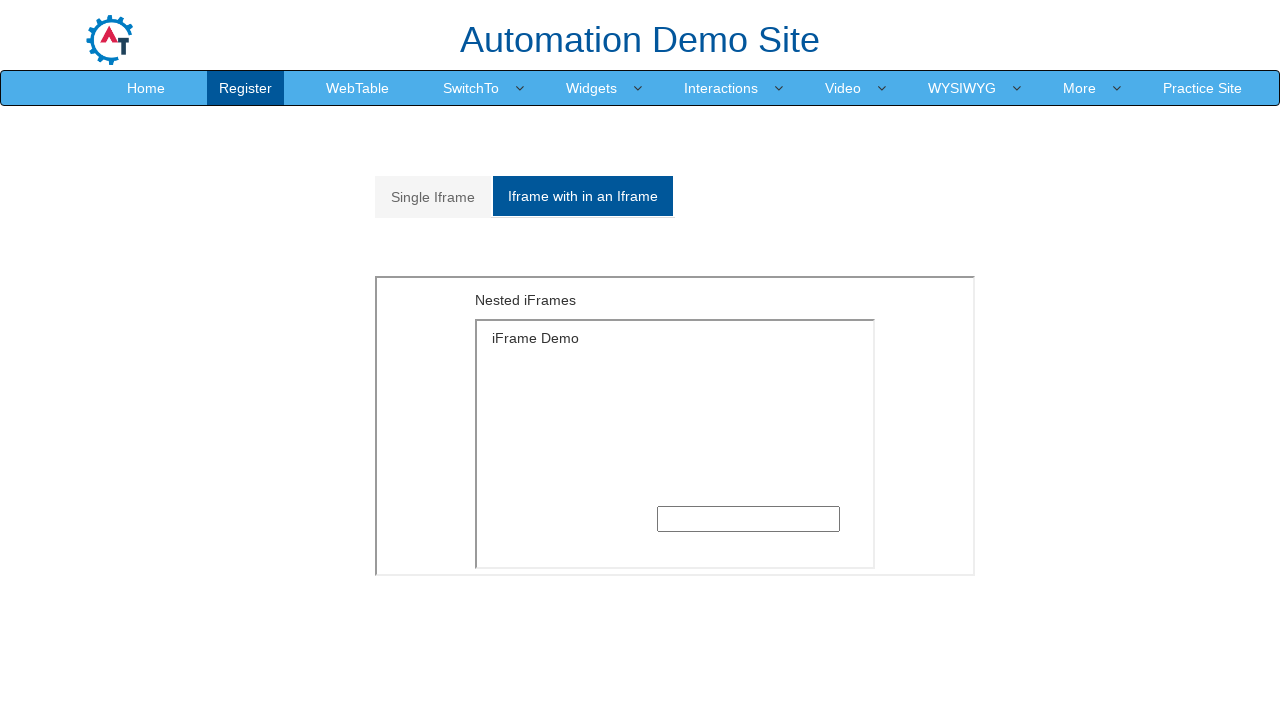

Located outer iframe context
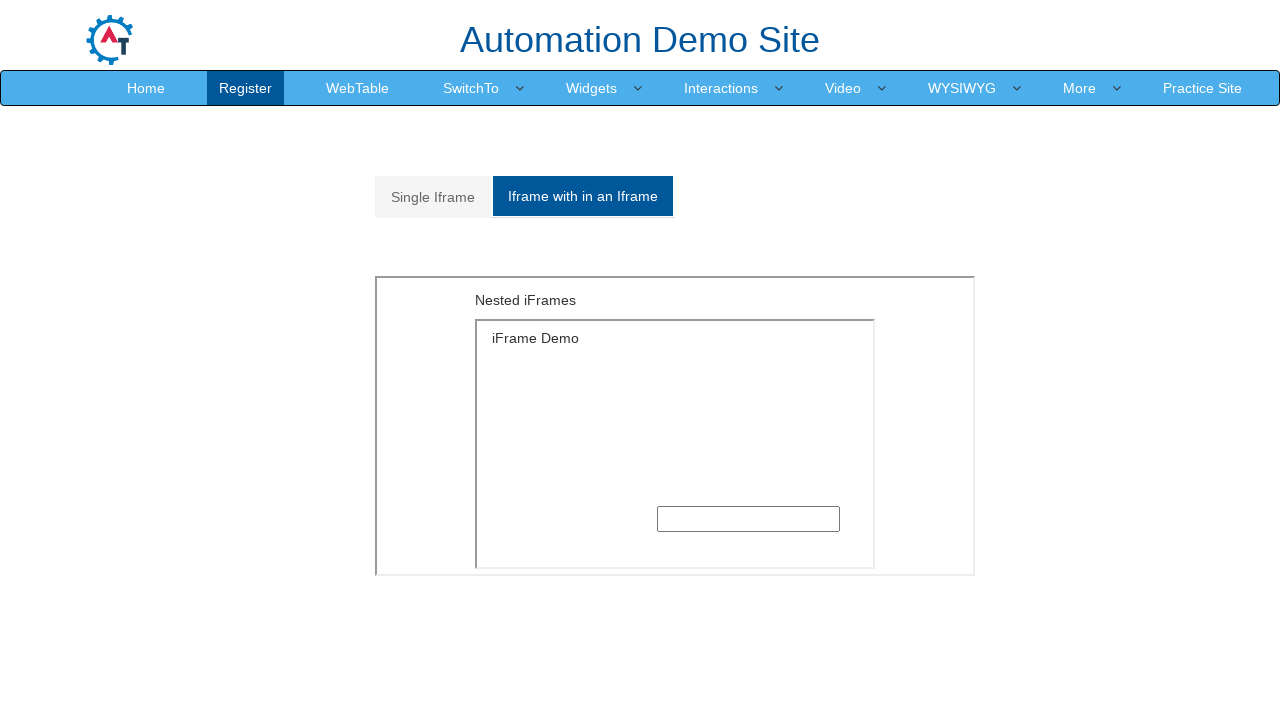

Located inner iframe within the outer iframe
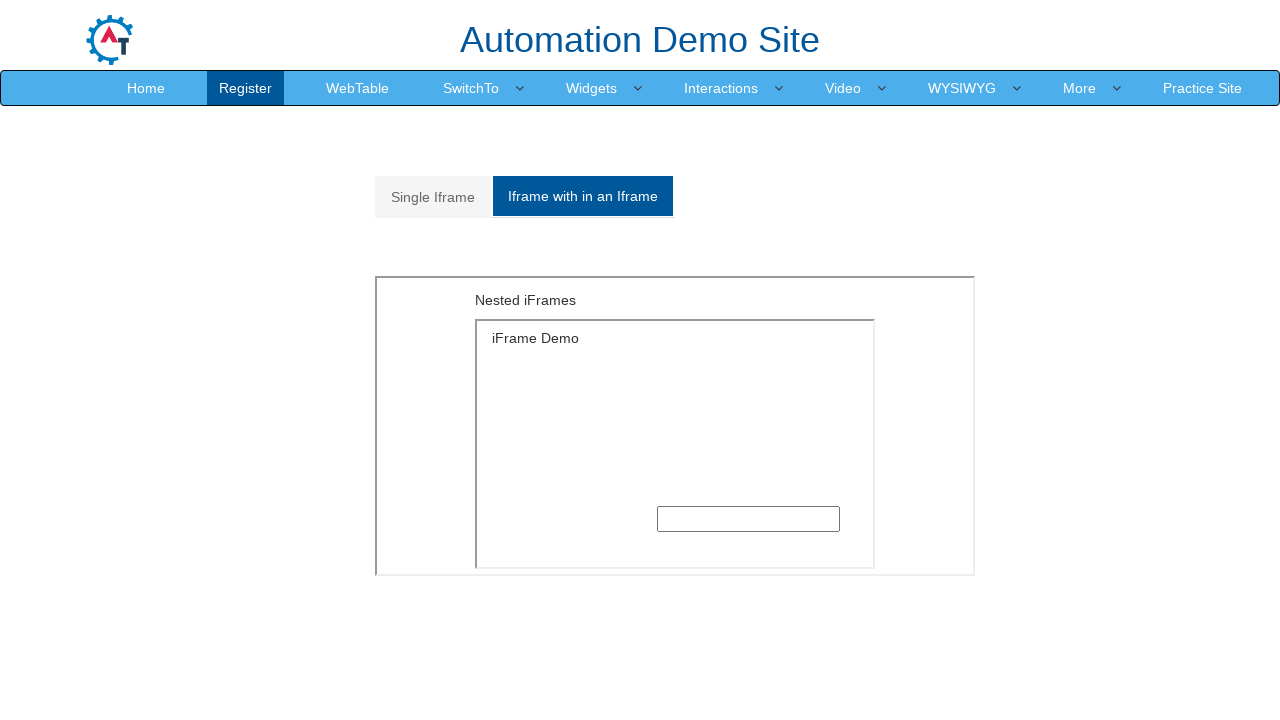

Filled text input field with 'siva' in the nested iframe on iframe[src='MultipleFrames.html'] >> internal:control=enter-frame >> iframe >> i
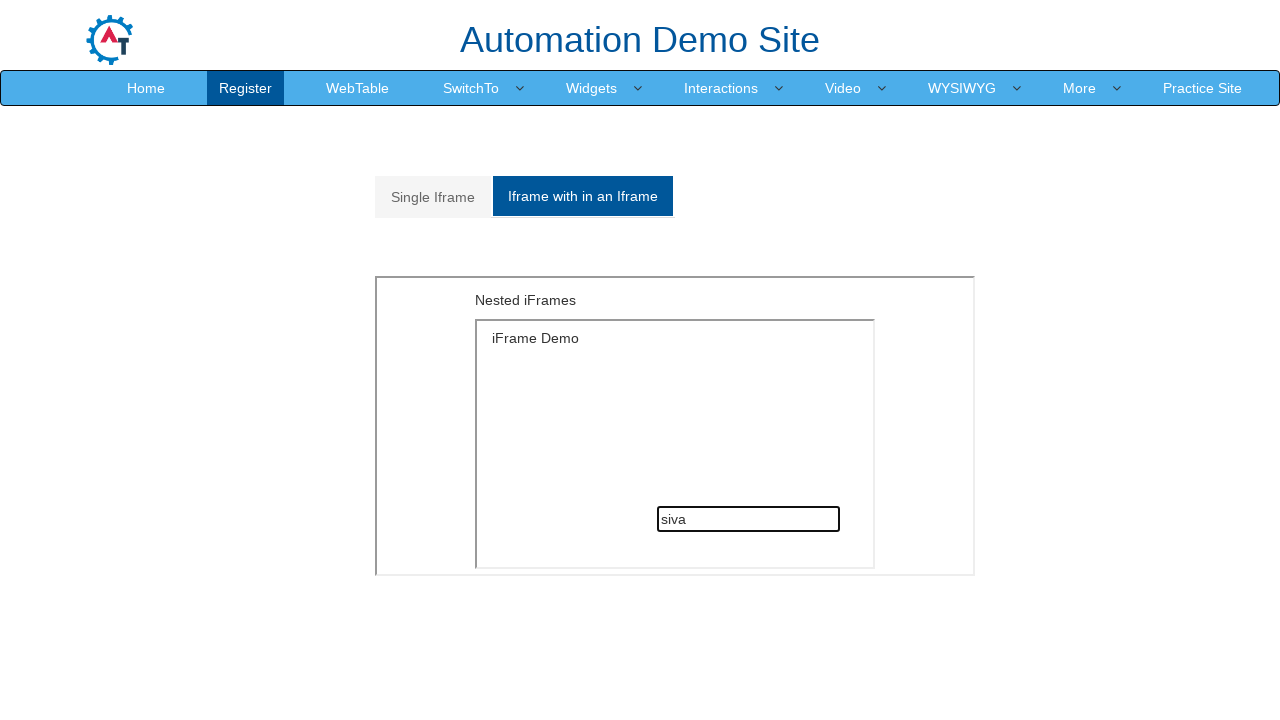

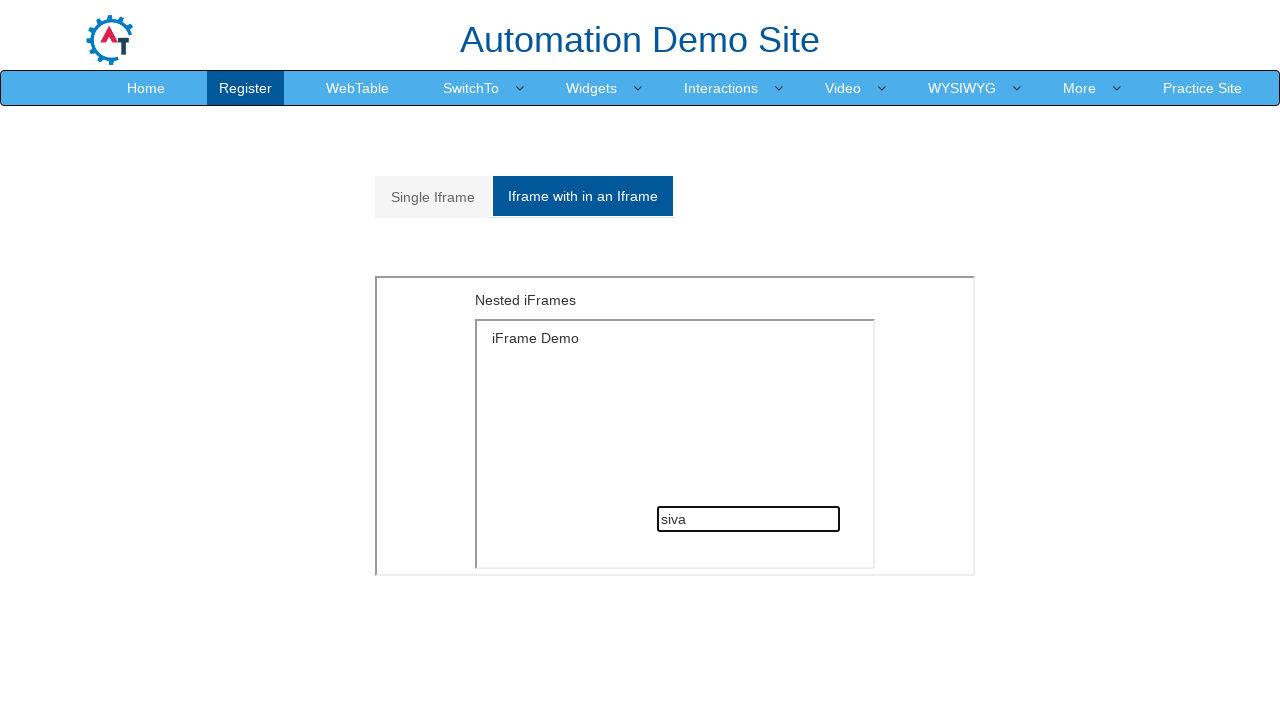